Tests editing a todo item by double-clicking, entering new text, and pressing Enter

Starting URL: https://demo.playwright.dev/todomvc

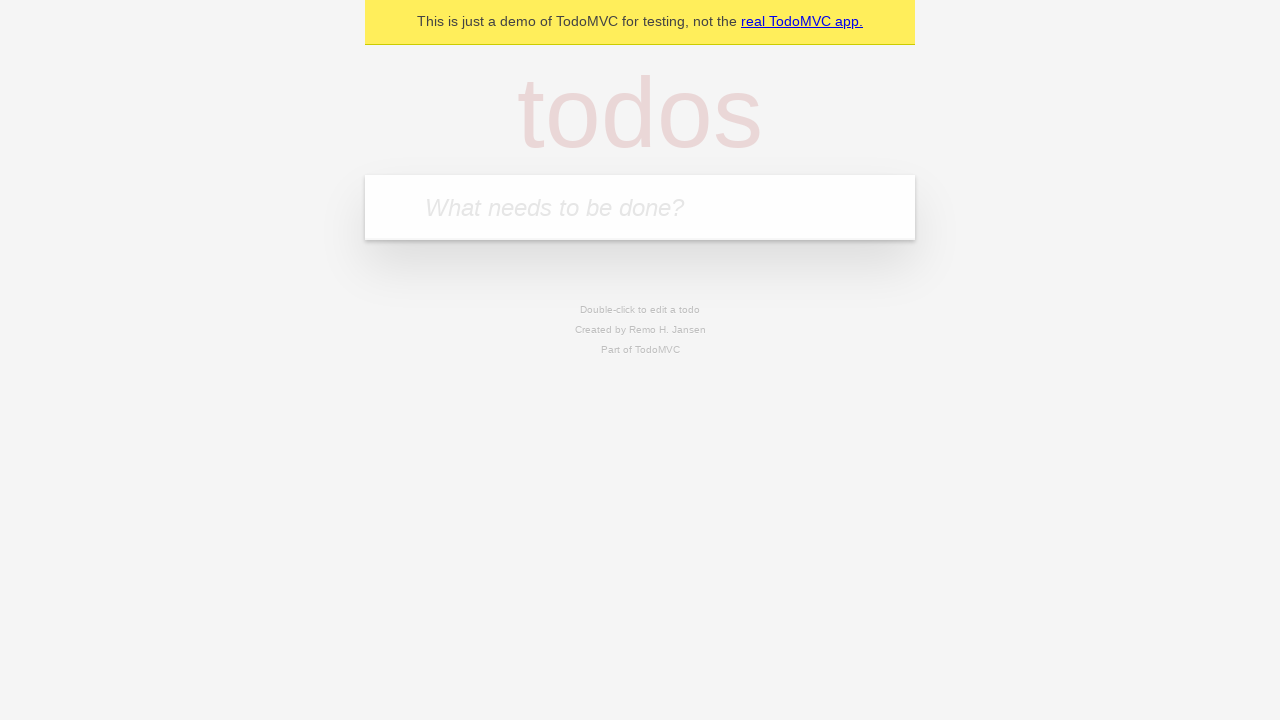

Filled todo input with 'buy some cheese' on internal:attr=[placeholder="What needs to be done?"i]
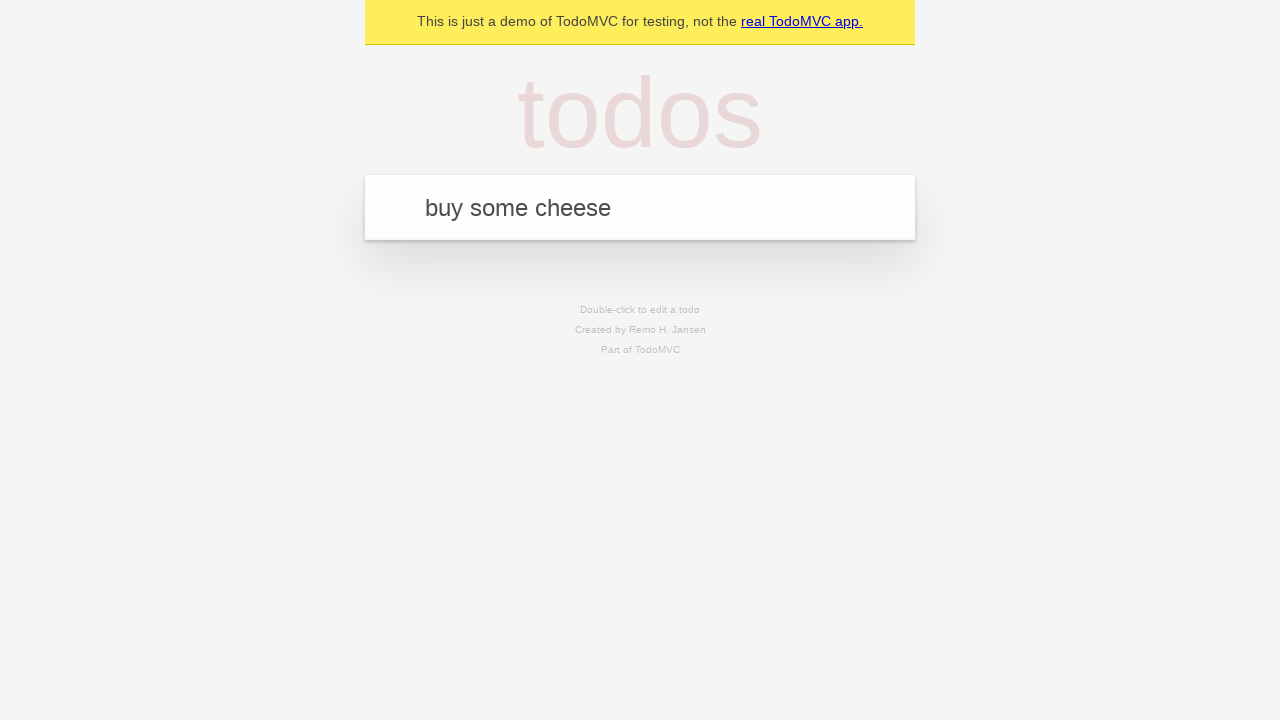

Pressed Enter to create todo 'buy some cheese' on internal:attr=[placeholder="What needs to be done?"i]
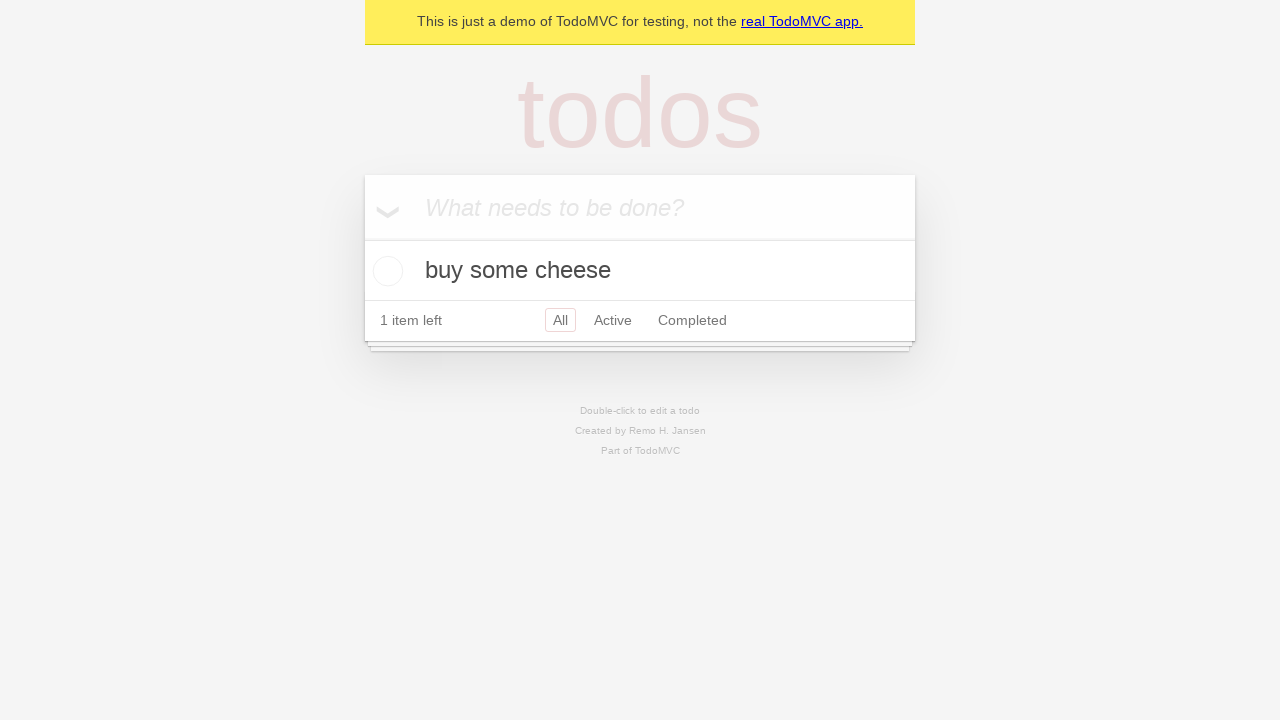

Filled todo input with 'feed the cat' on internal:attr=[placeholder="What needs to be done?"i]
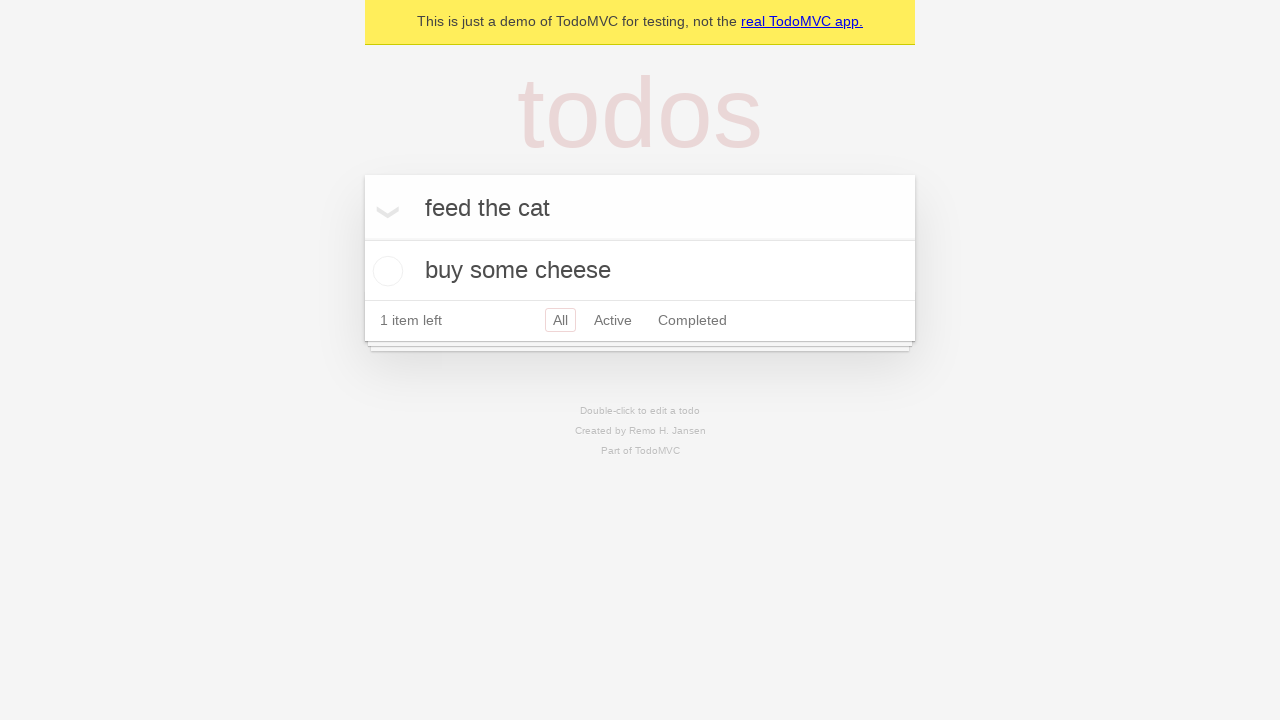

Pressed Enter to create todo 'feed the cat' on internal:attr=[placeholder="What needs to be done?"i]
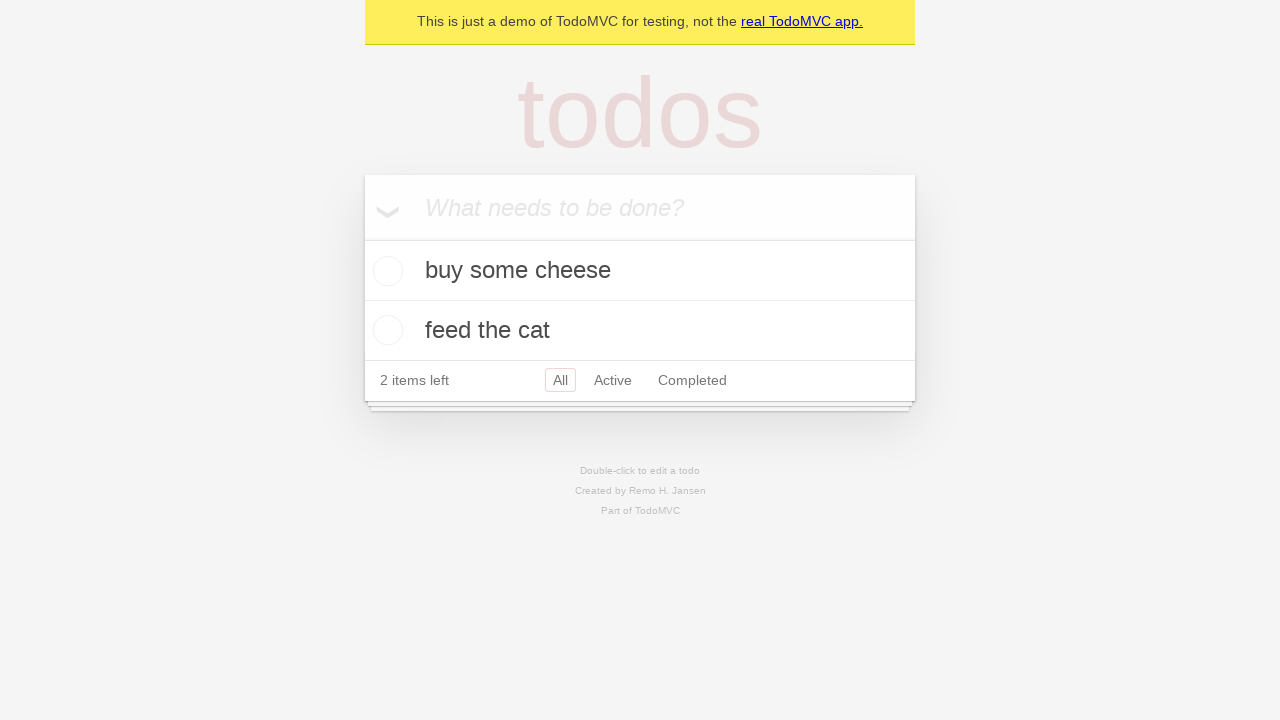

Filled todo input with 'book a doctors appointment' on internal:attr=[placeholder="What needs to be done?"i]
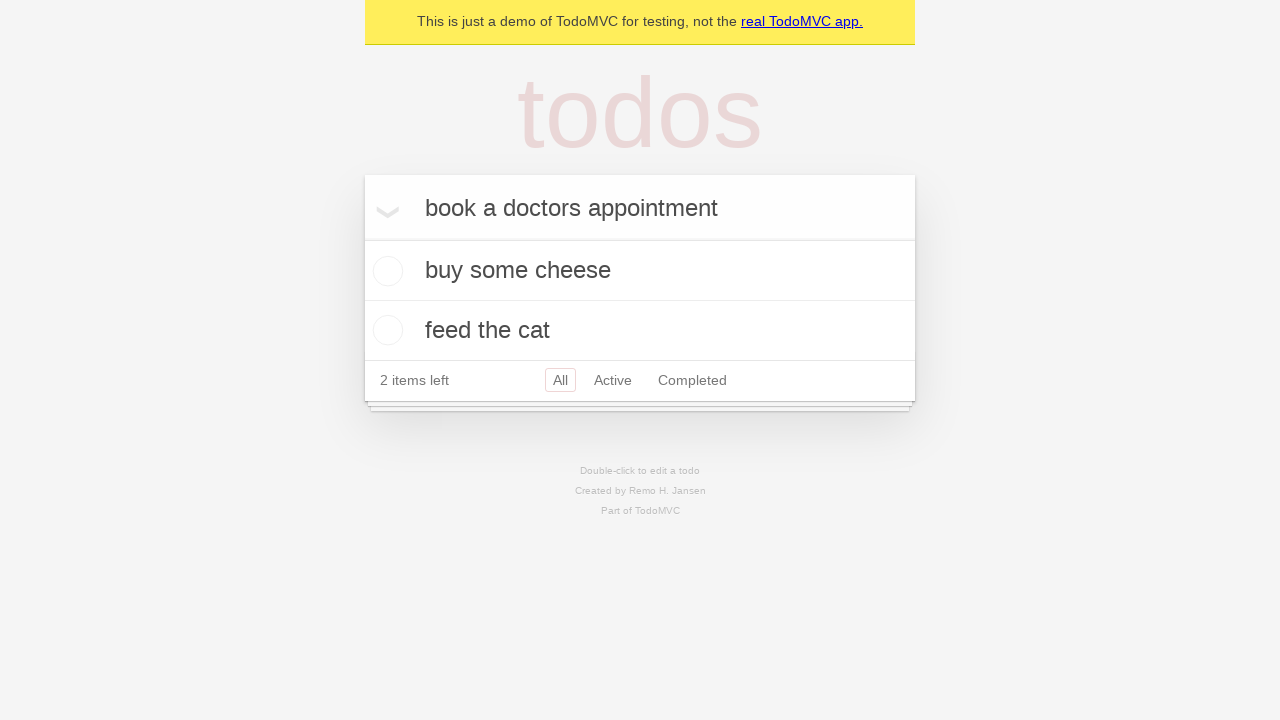

Pressed Enter to create todo 'book a doctors appointment' on internal:attr=[placeholder="What needs to be done?"i]
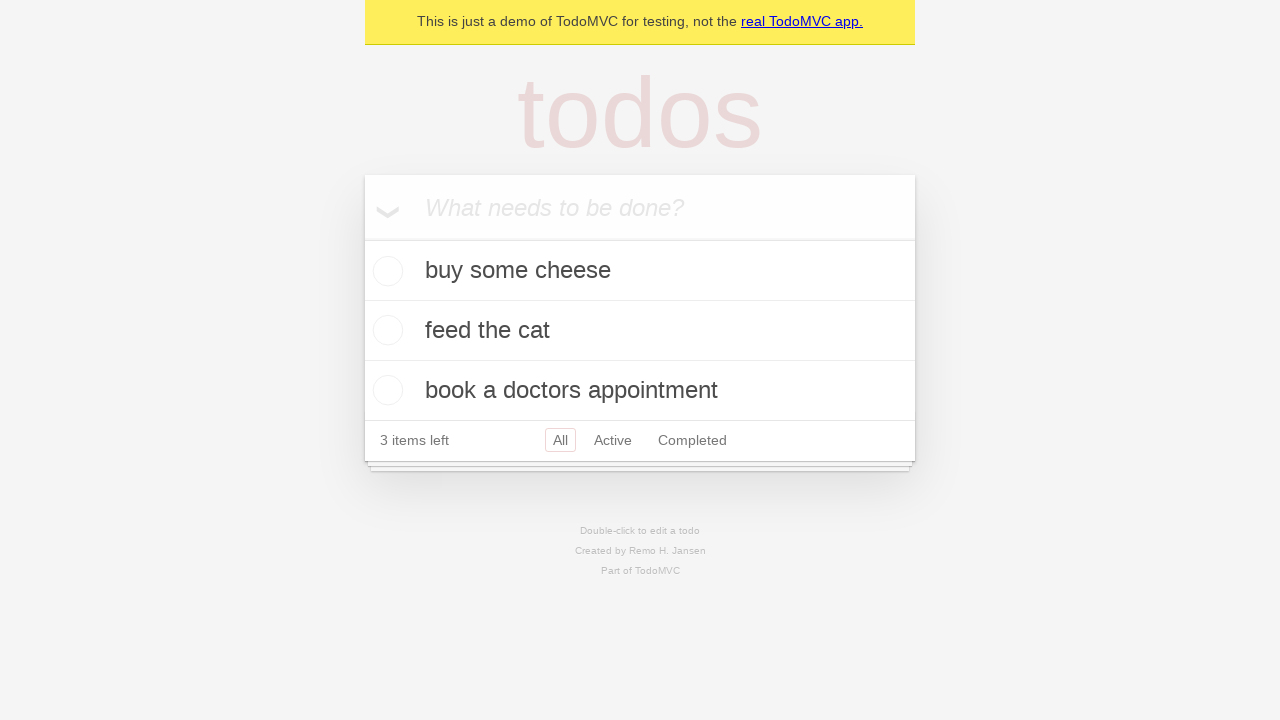

All three todo items loaded
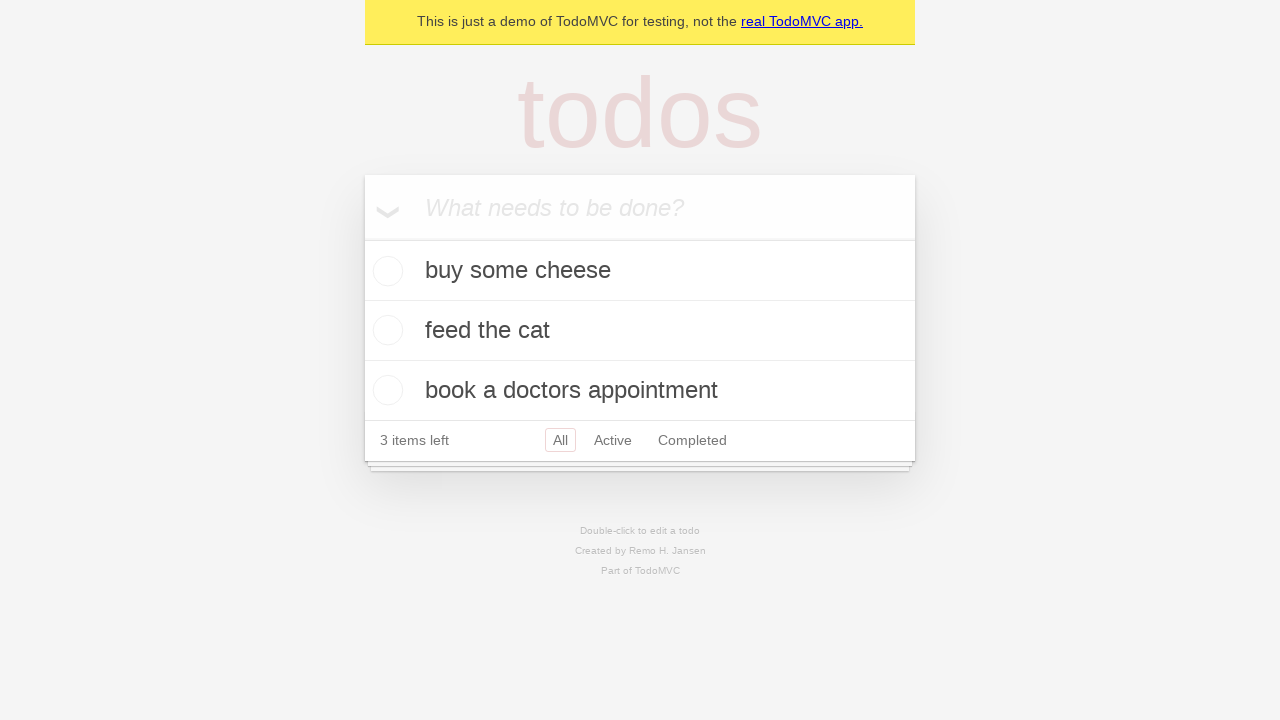

Double-clicked on second todo to enter edit mode at (640, 331) on internal:testid=[data-testid="todo-item"s] >> nth=1
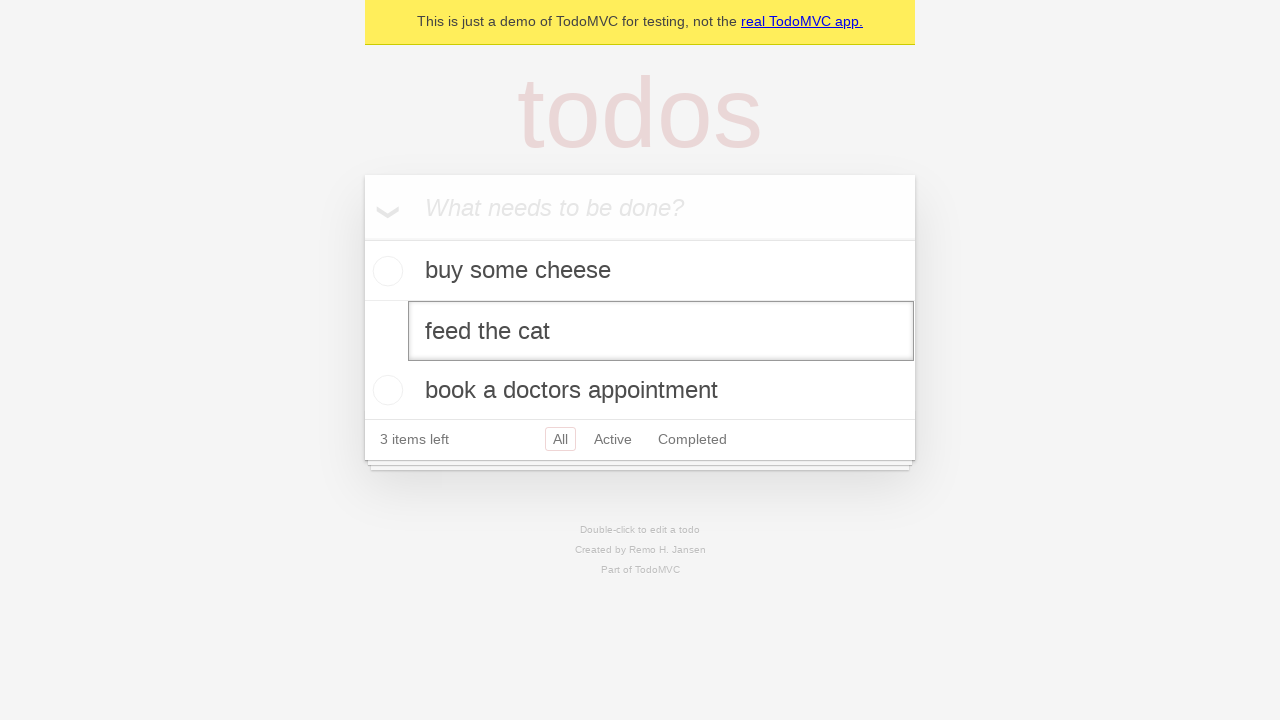

Filled edit field with new text 'buy some sausages' on internal:testid=[data-testid="todo-item"s] >> nth=1 >> internal:role=textbox[nam
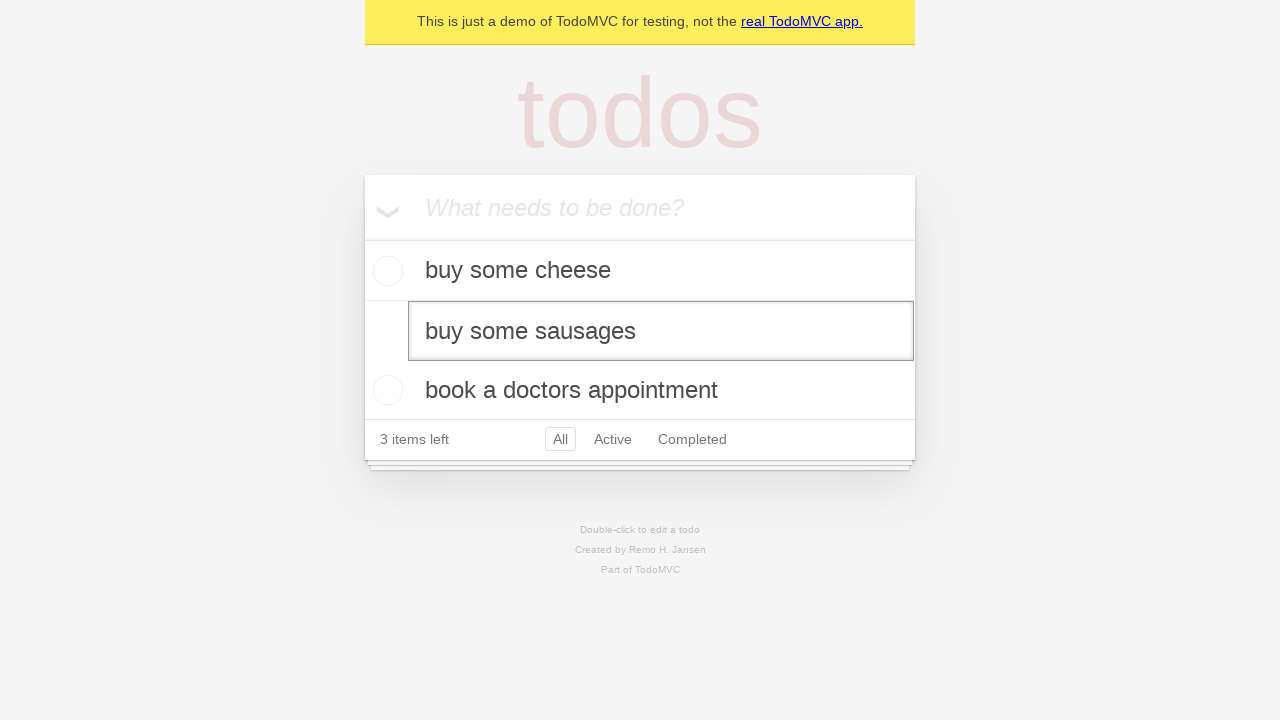

Pressed Enter to save edited todo item on internal:testid=[data-testid="todo-item"s] >> nth=1 >> internal:role=textbox[nam
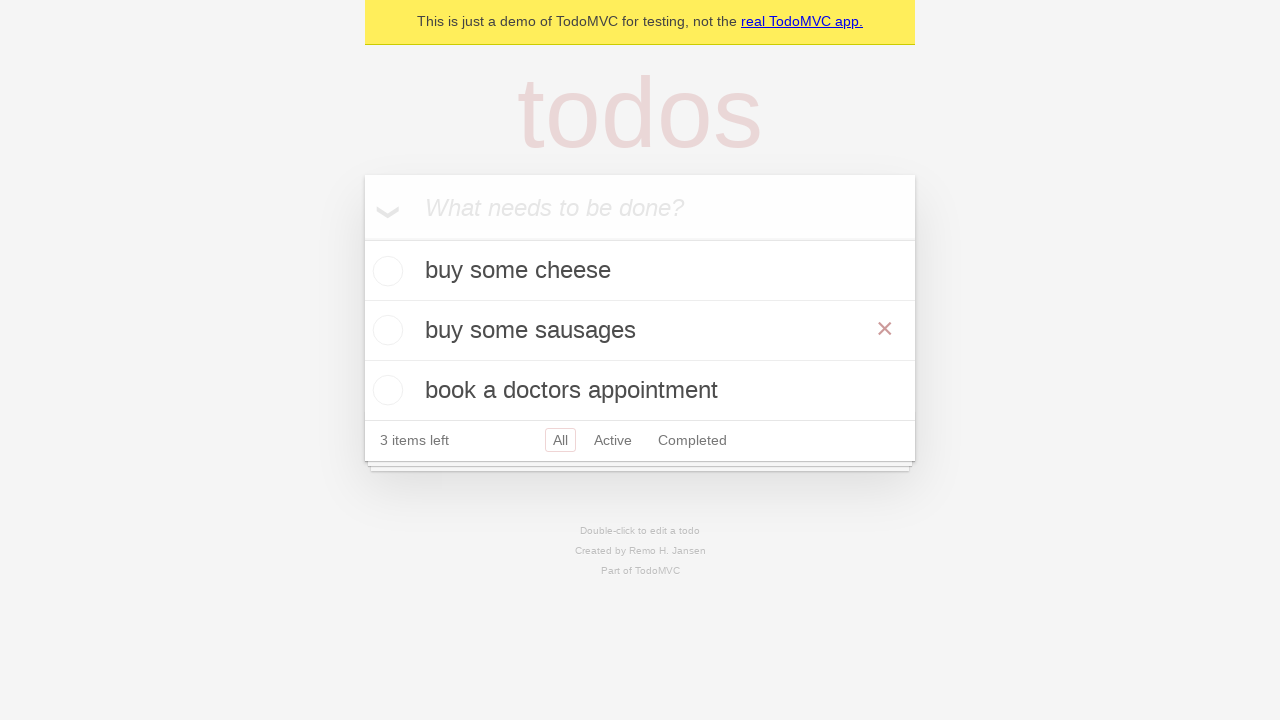

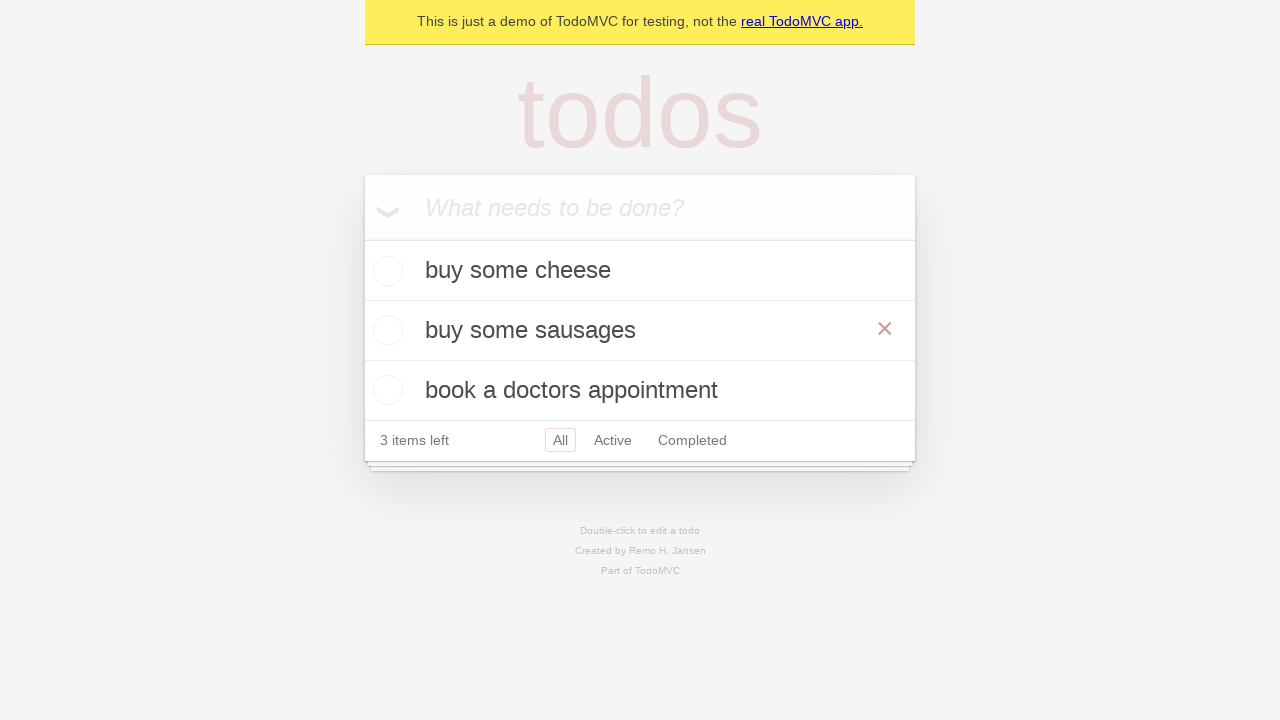